Navigates to an automation practice page and traverses through table rows to verify table content is accessible

Starting URL: https://www.rahulshettyacademy.com/AutomationPractice/

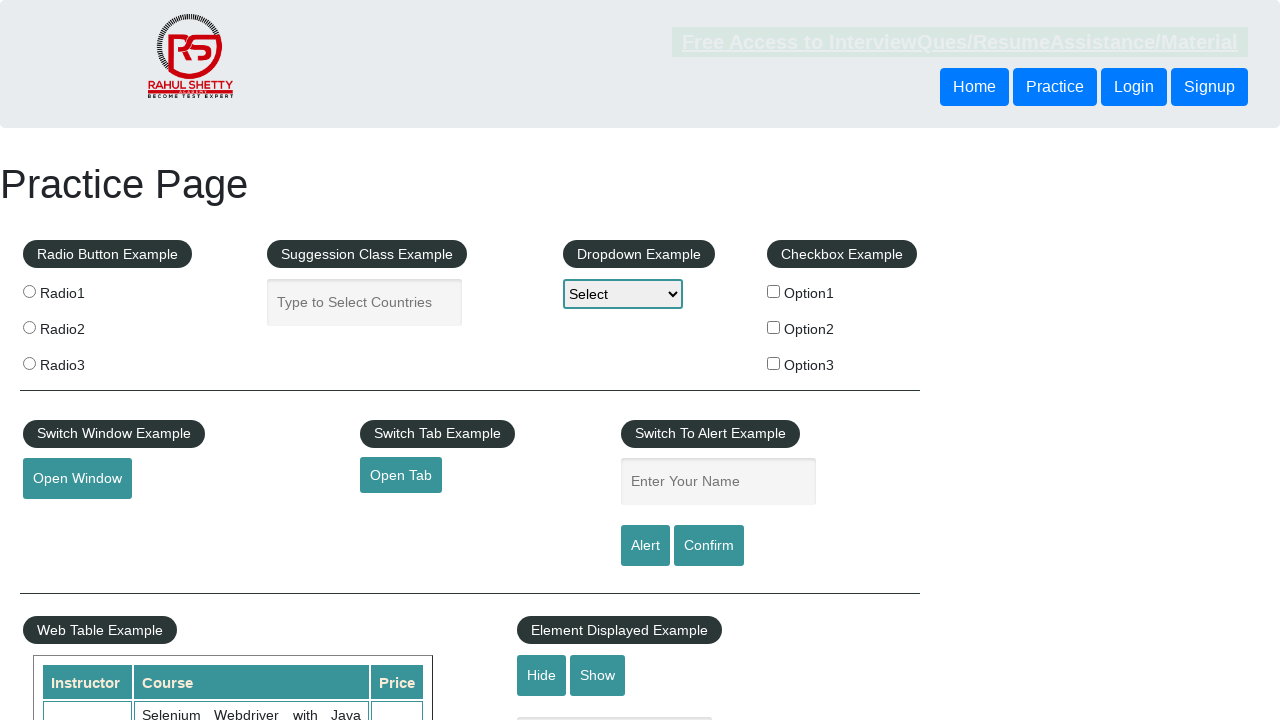

Waited for table with class 'table-display' to be present on the page
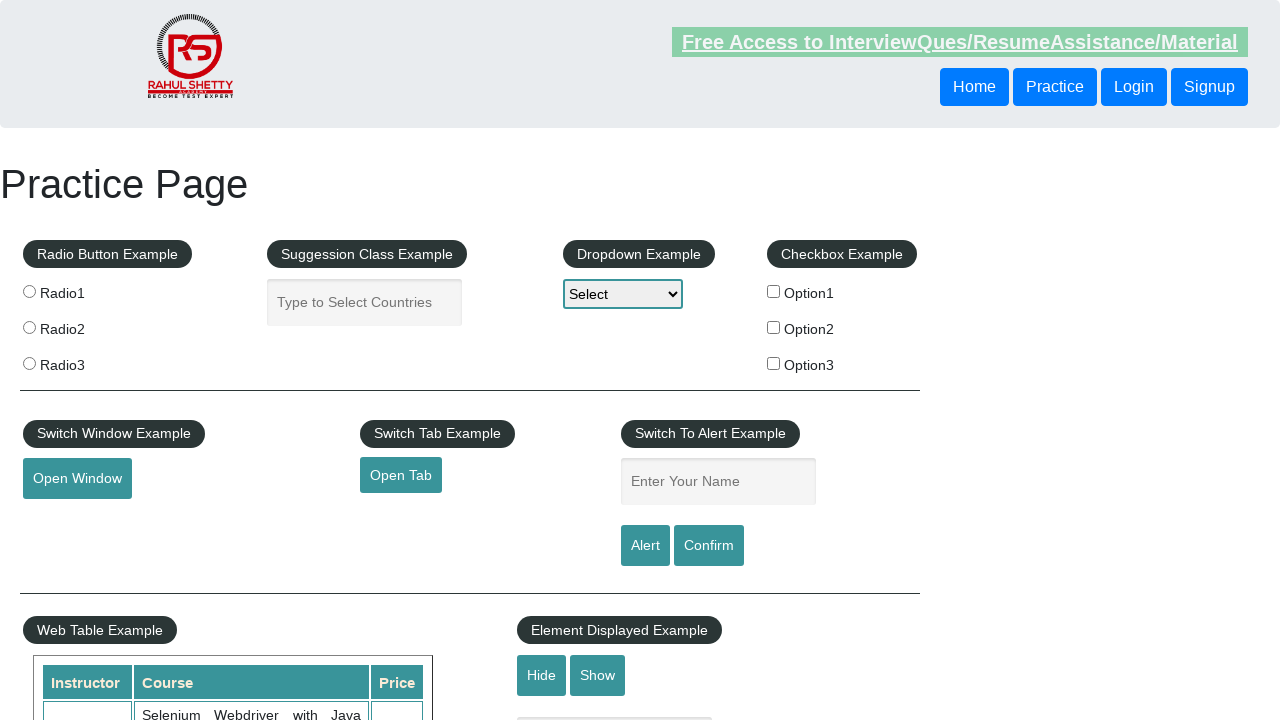

Verified table row 1 exists and is accessible
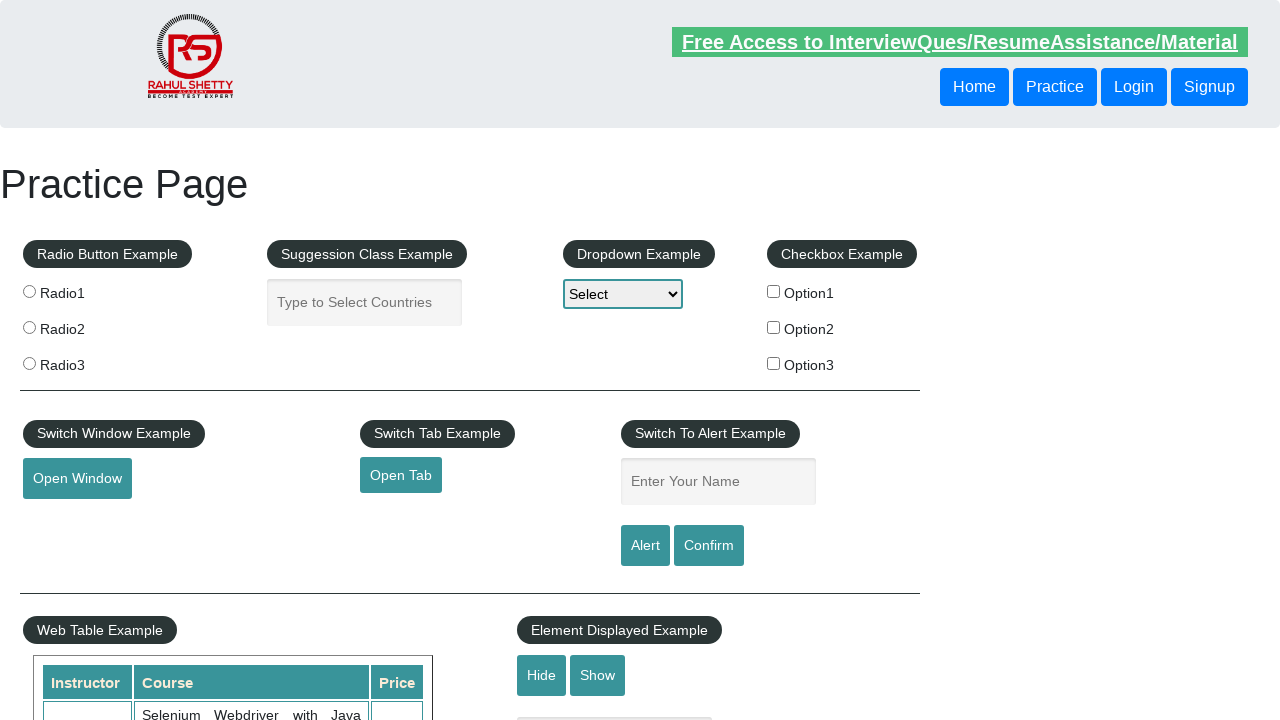

Verified table row 2 exists and is accessible
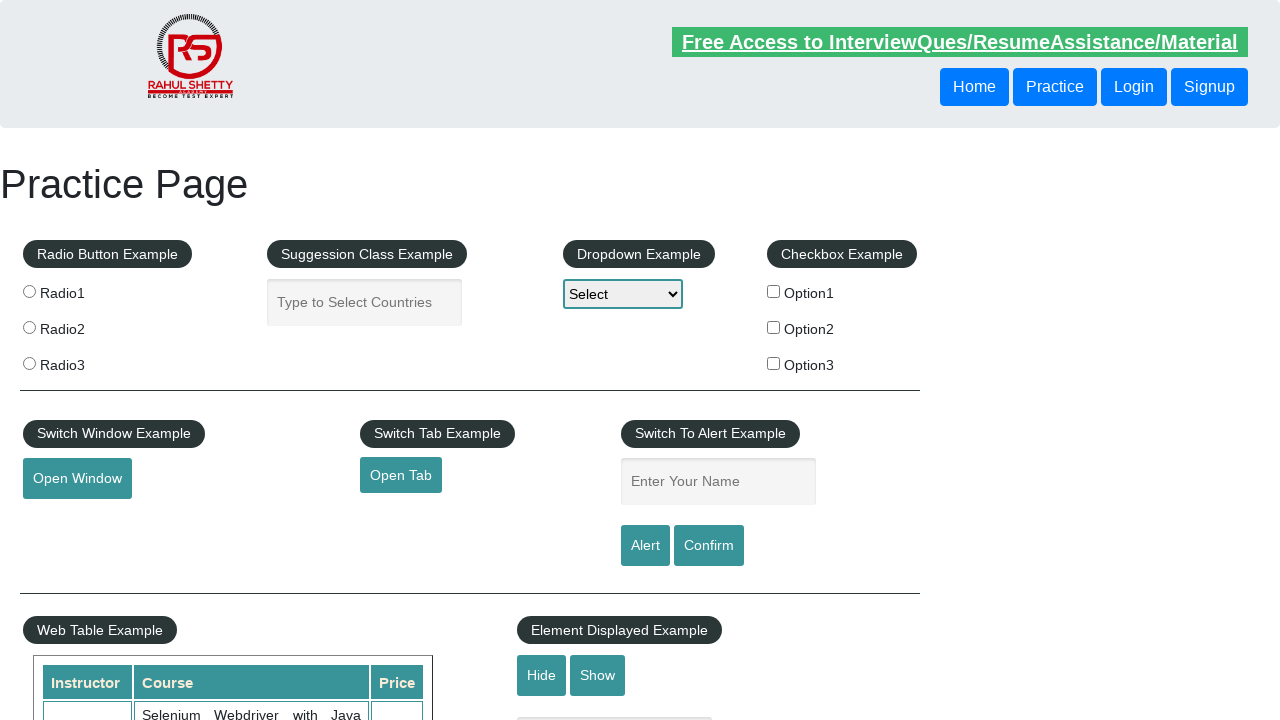

Verified table row 3 exists and is accessible
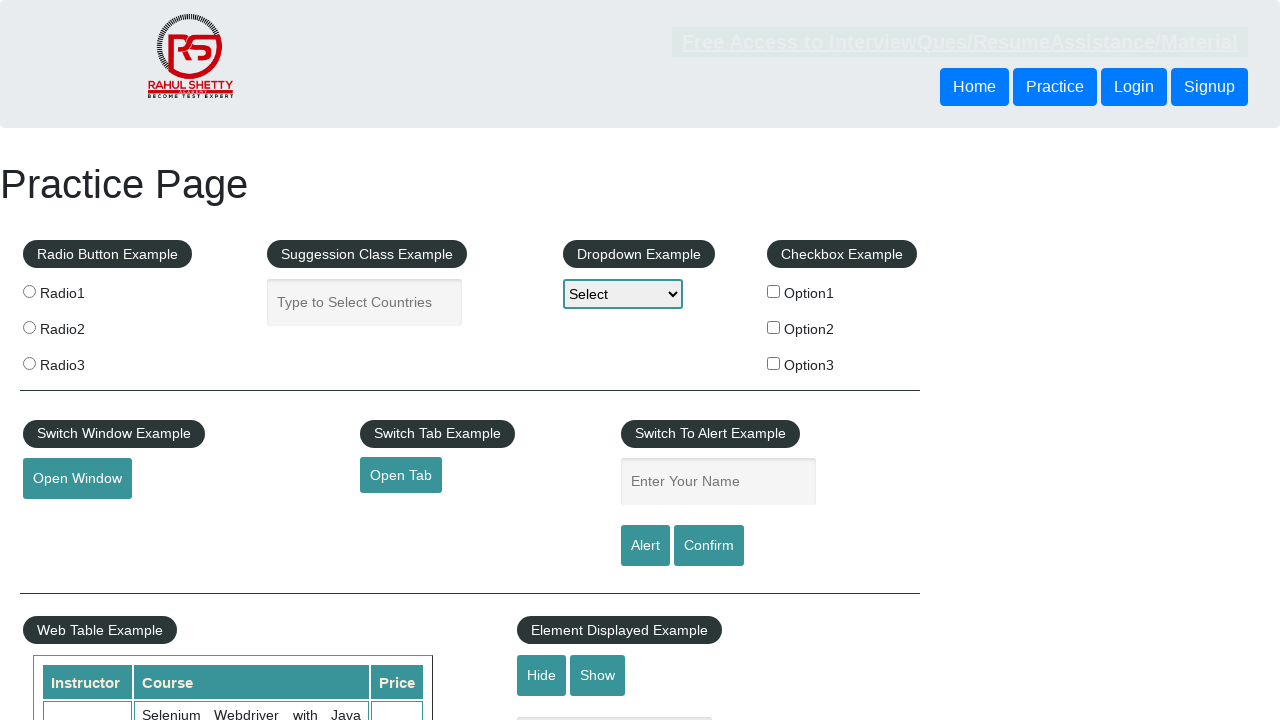

Verified table row 4 exists and is accessible
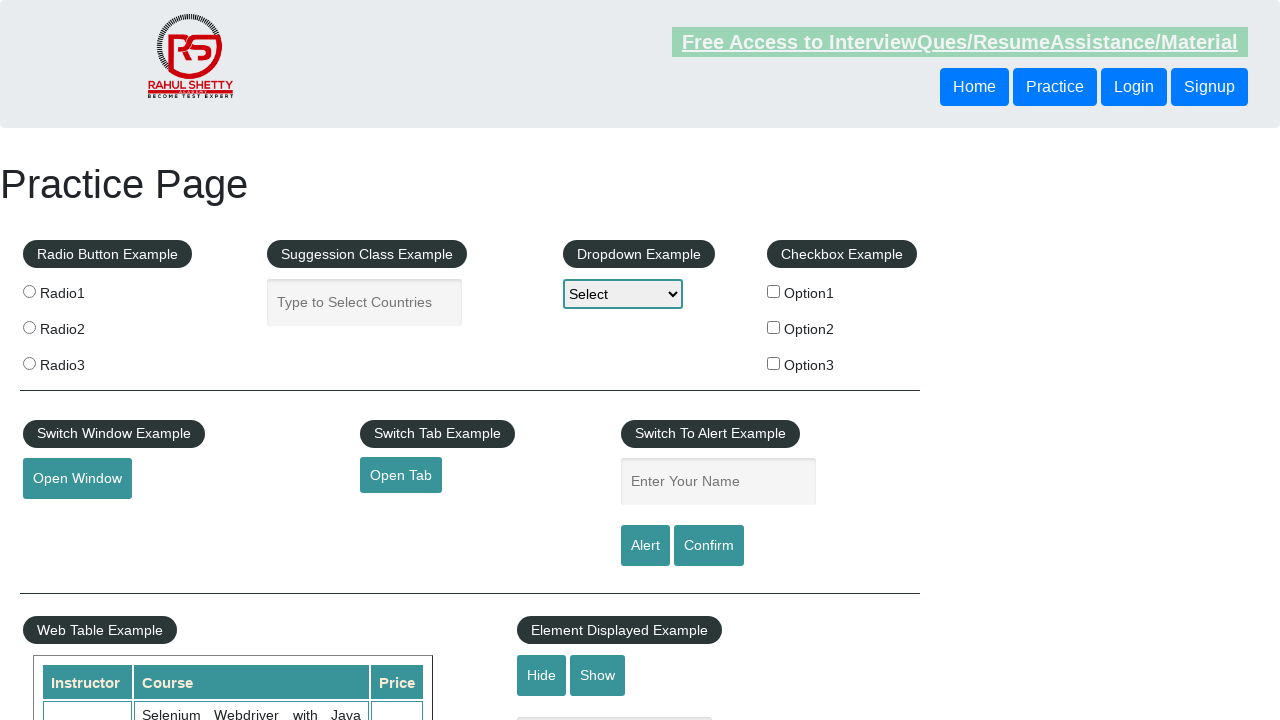

Verified table row 5 exists and is accessible
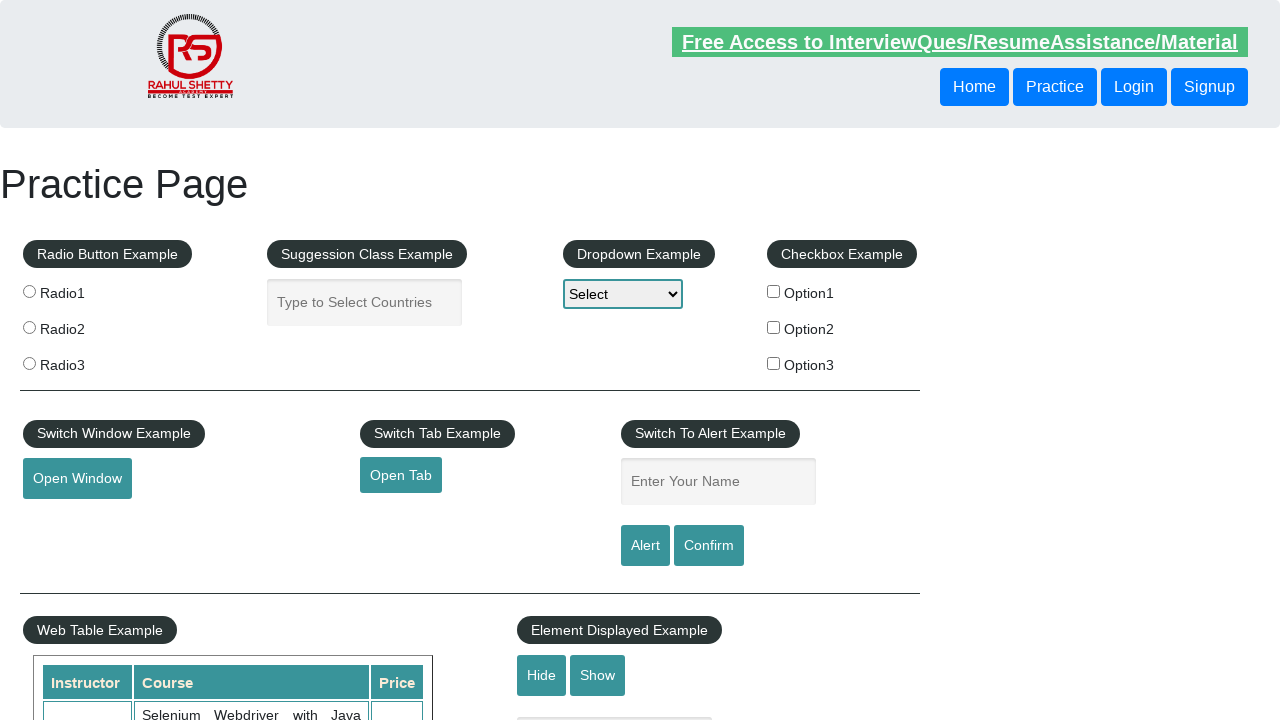

Verified table row 6 exists and is accessible
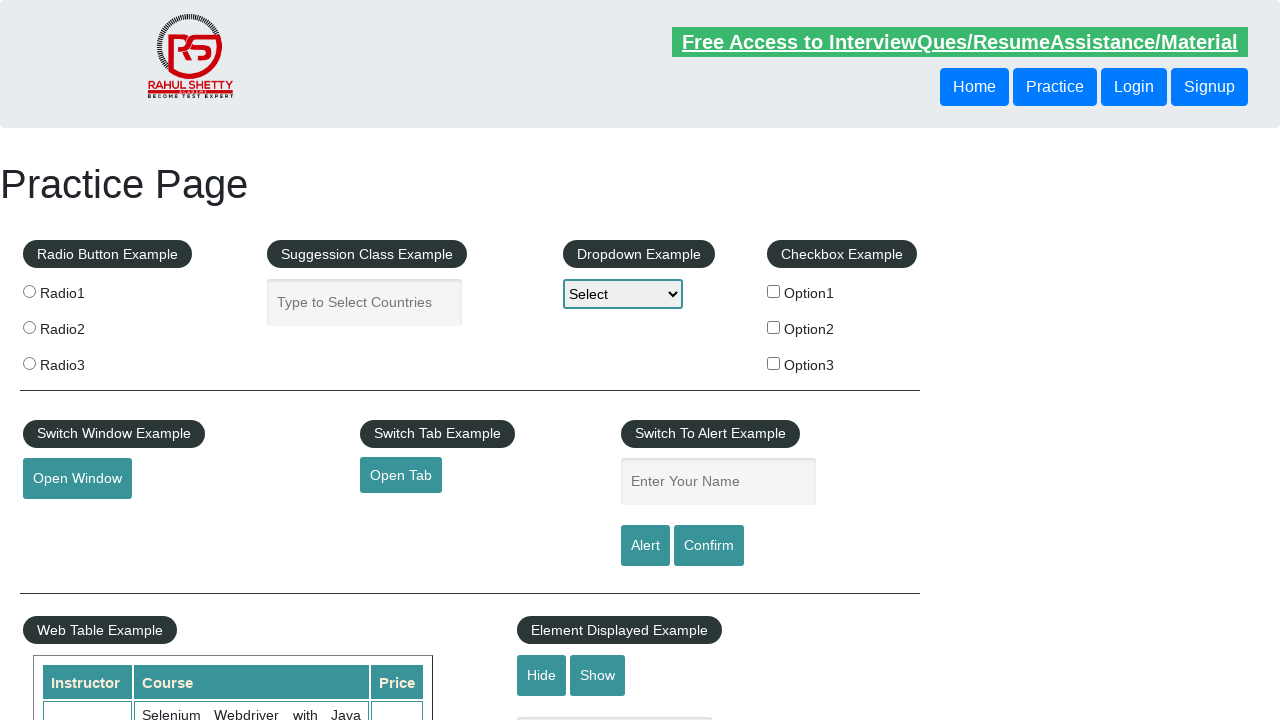

Verified table row 7 exists and is accessible
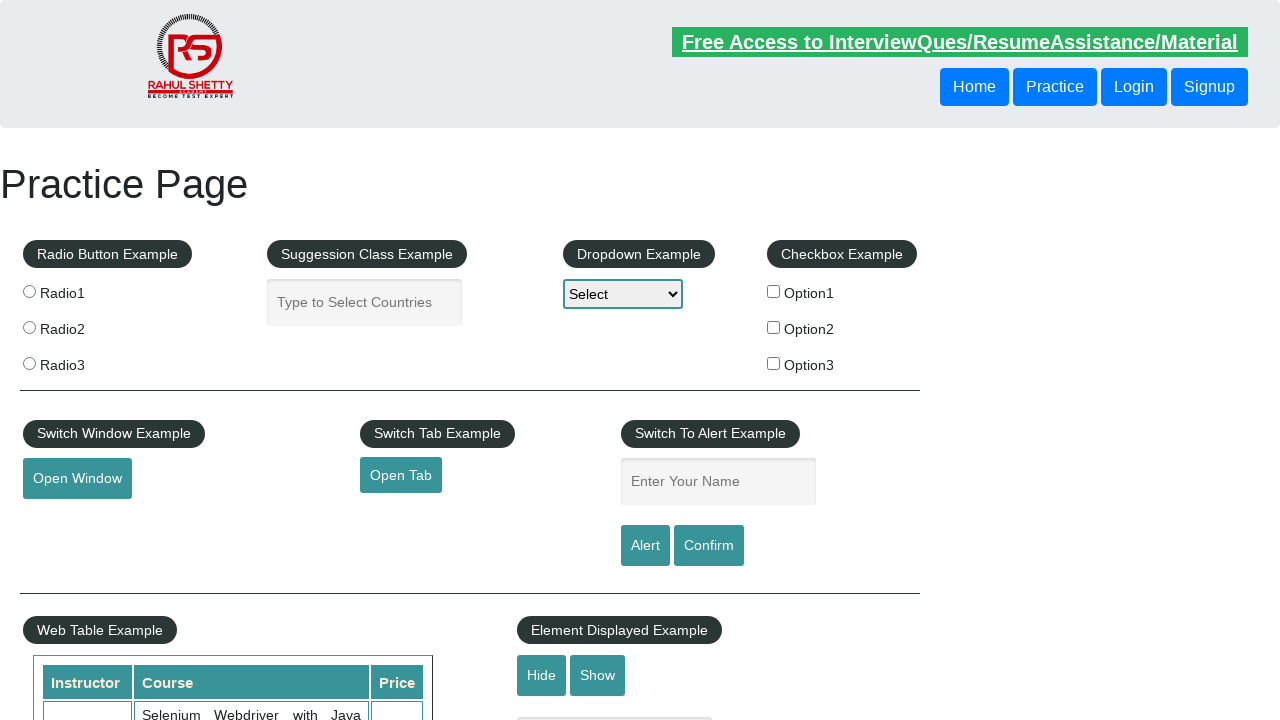

Verified table row 8 exists and is accessible
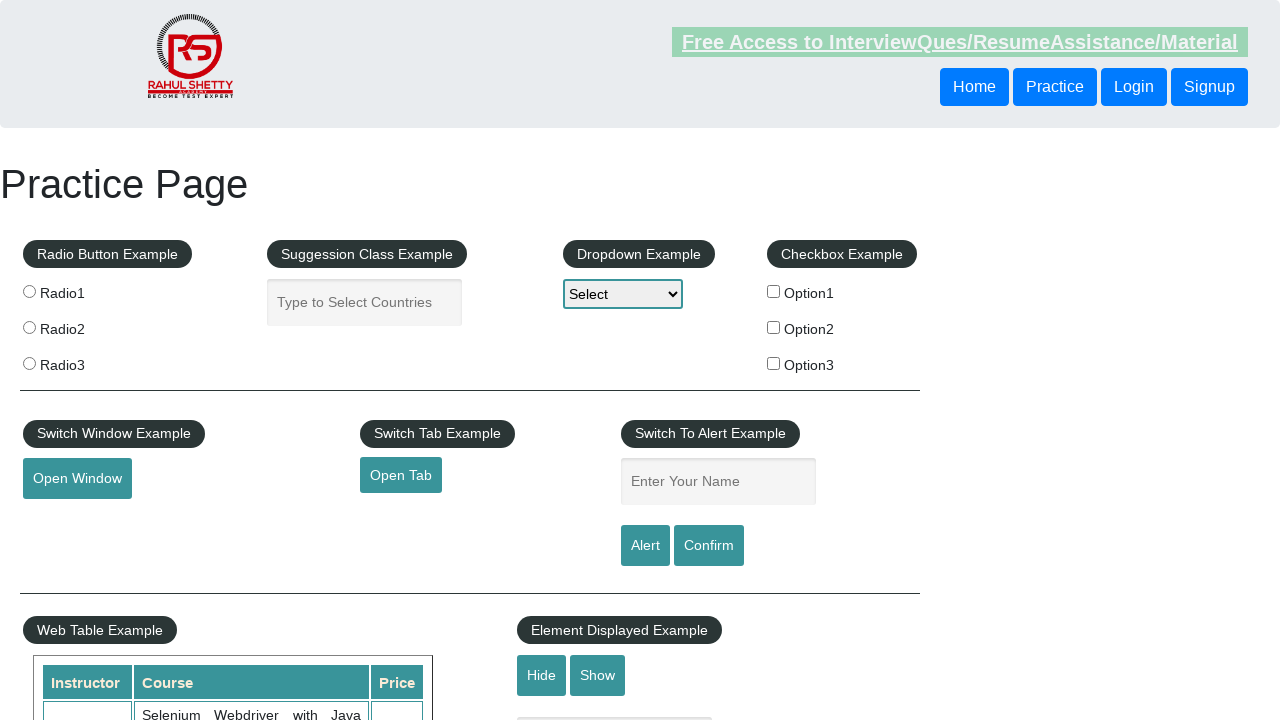

Verified table row 9 exists and is accessible
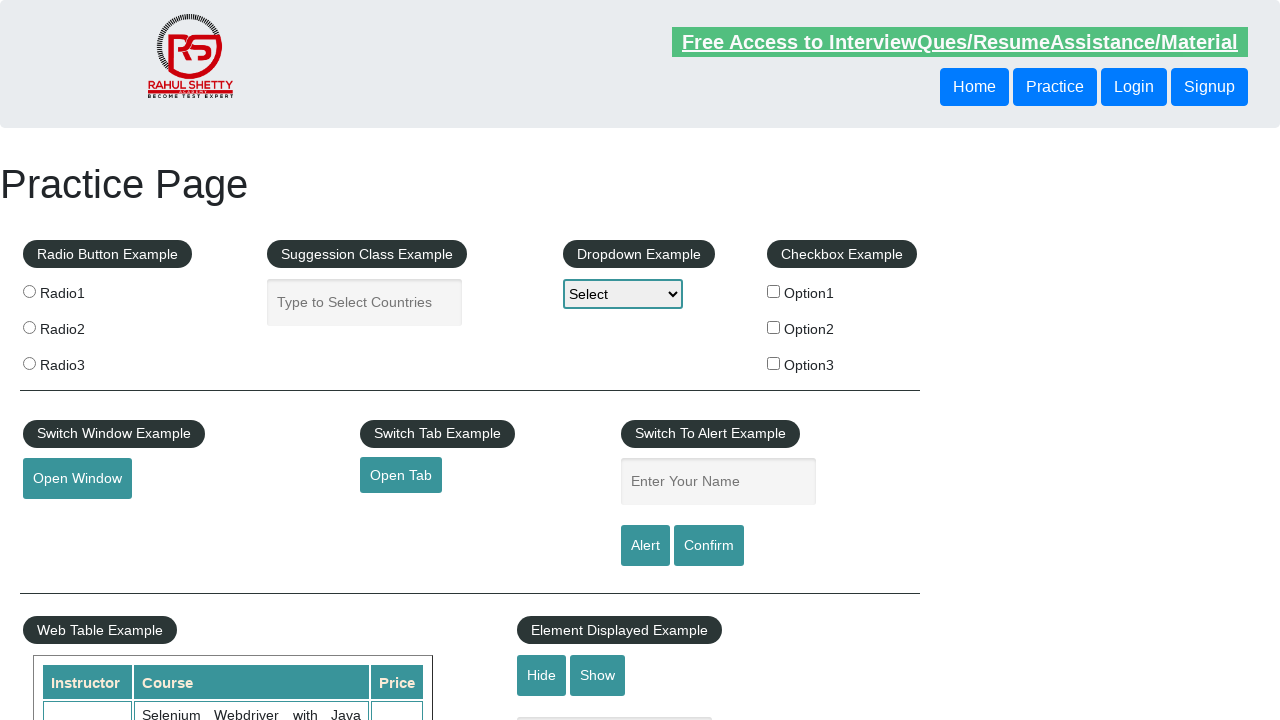

Verified the 8th following sibling row exists using XPath traversal
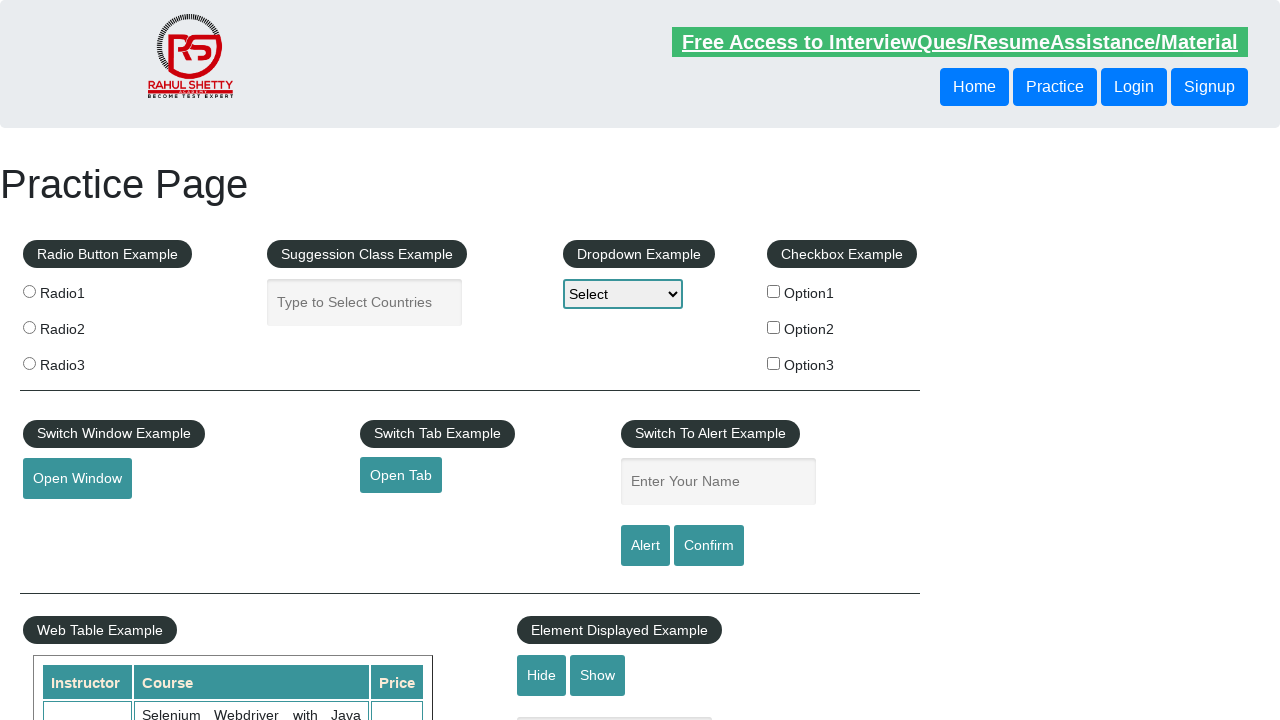

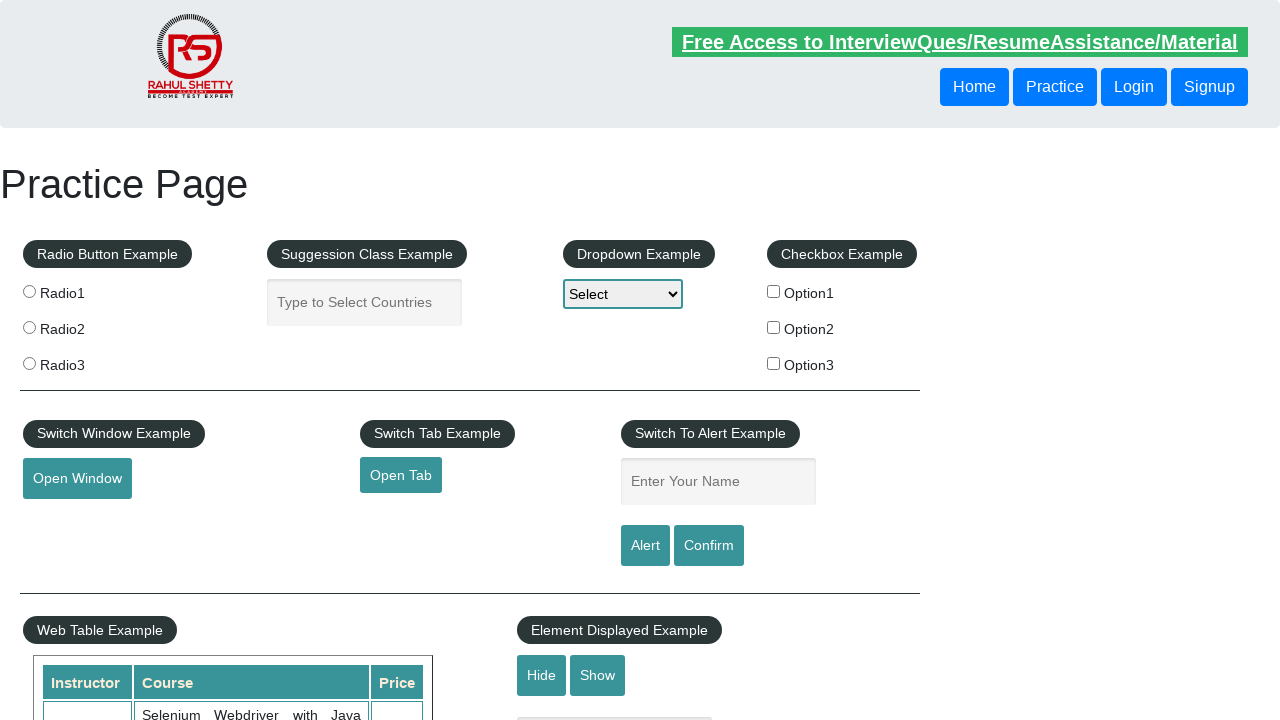